Tests hover functionality by hovering over an avatar image and verifying that the caption/user information becomes visible.

Starting URL: http://the-internet.herokuapp.com/hovers

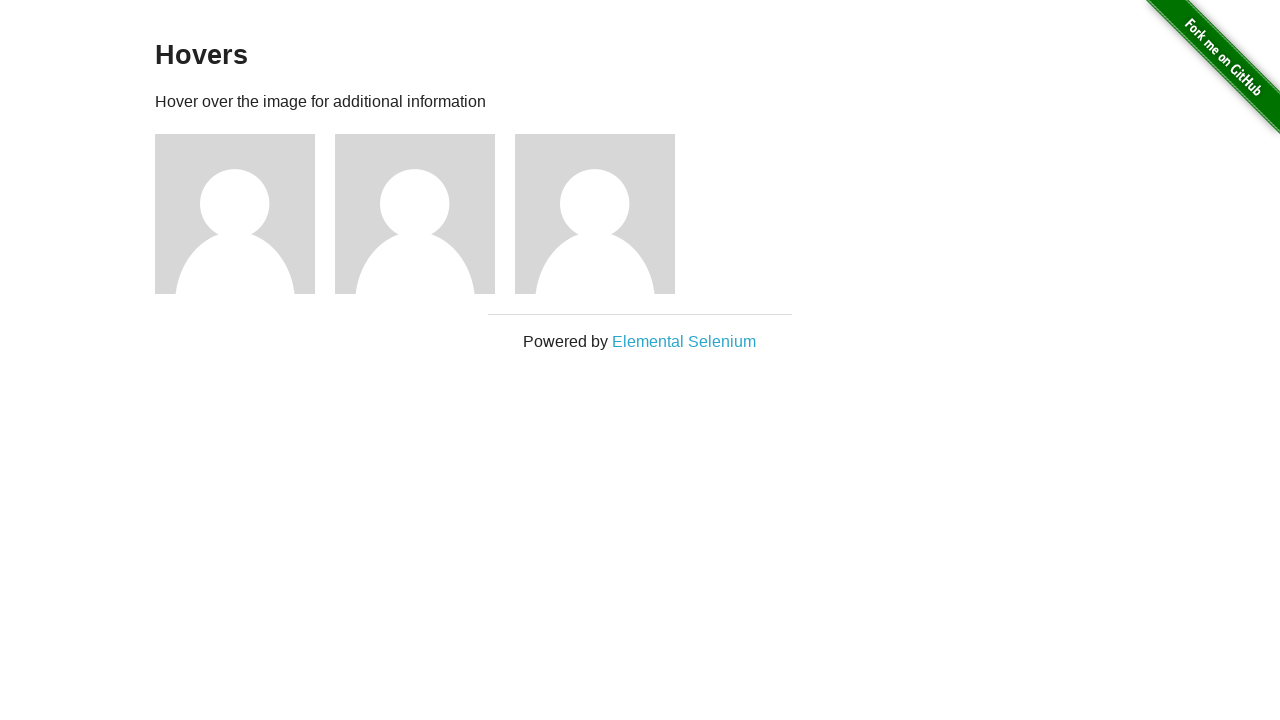

Located first avatar element
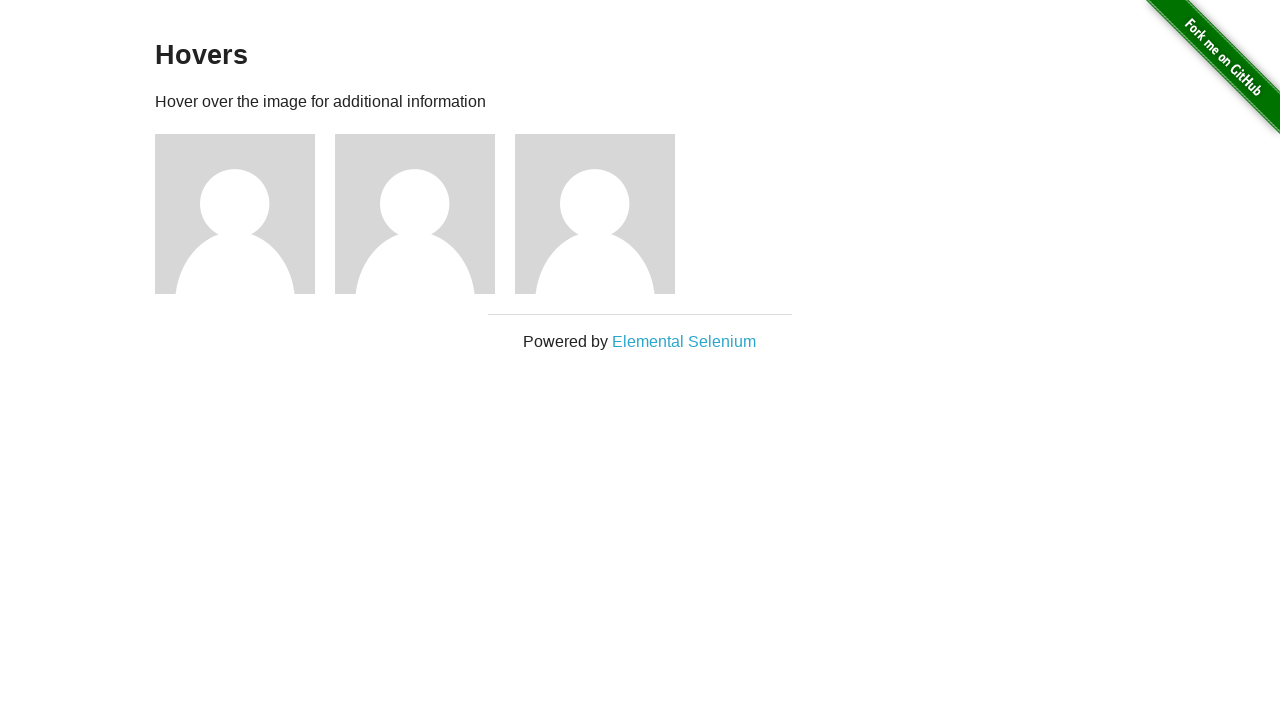

Hovered over avatar image at (245, 214) on .figure >> nth=0
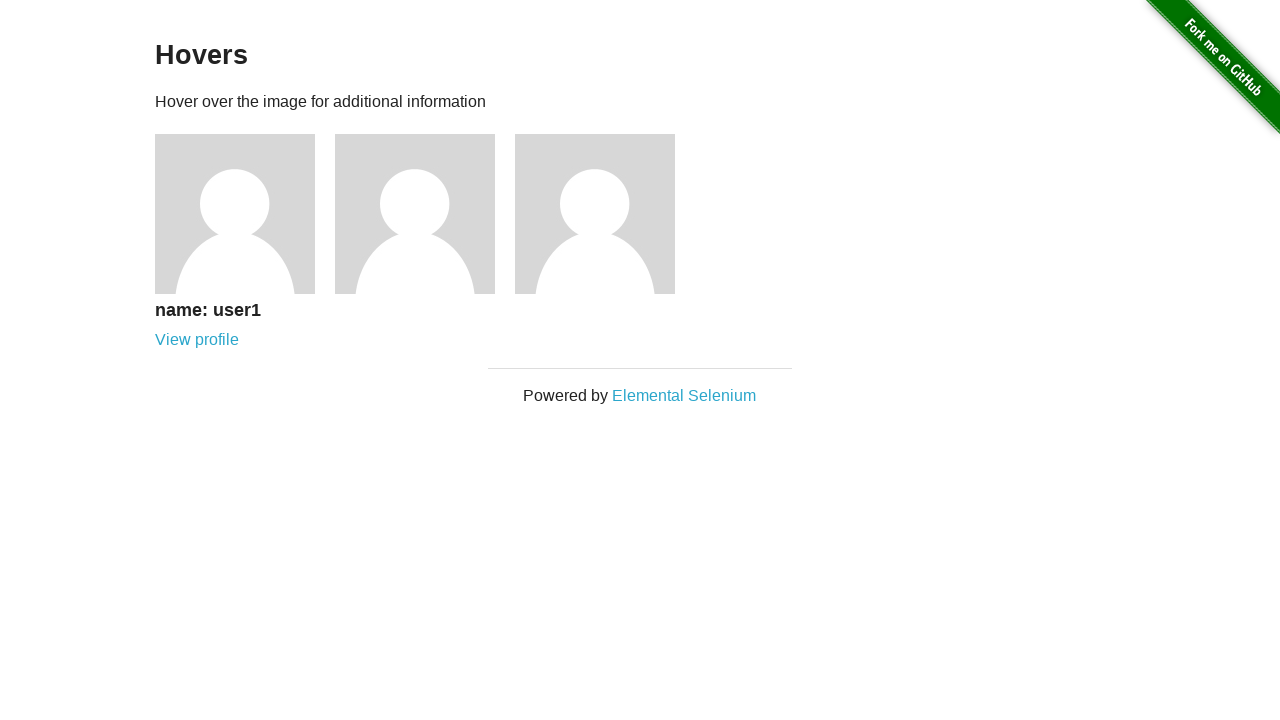

Located caption element
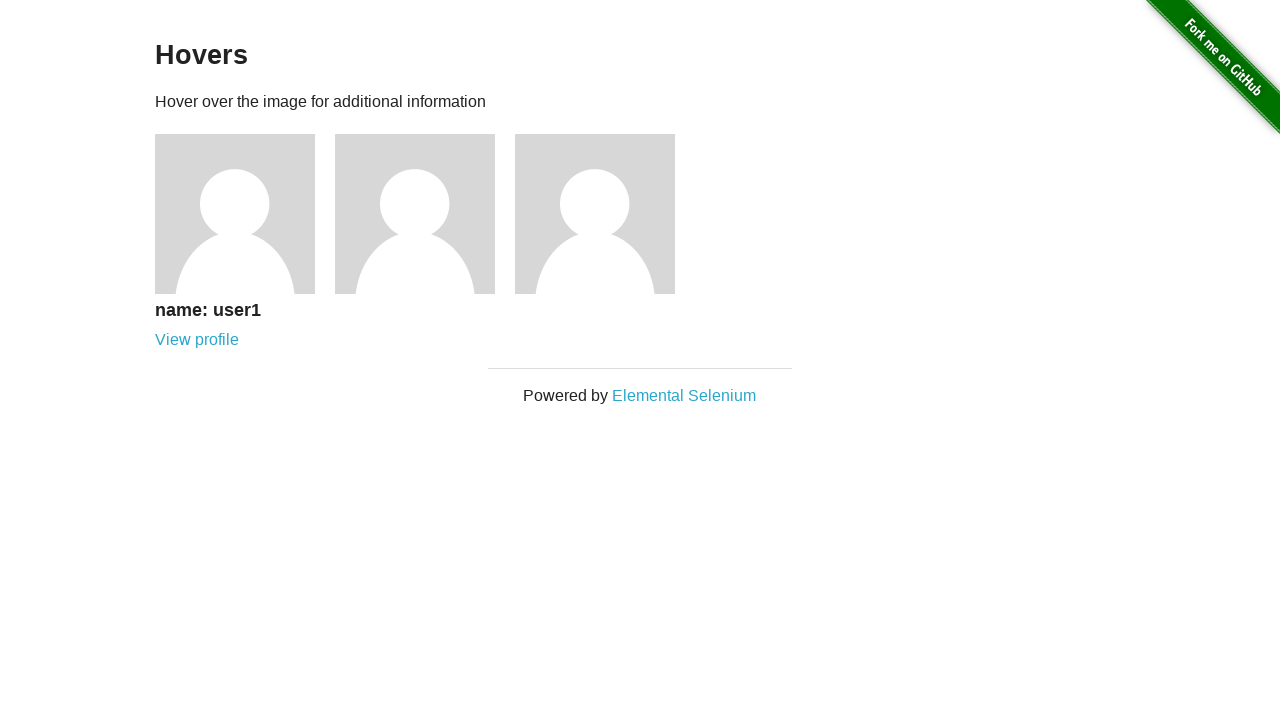

Caption became visible after hover
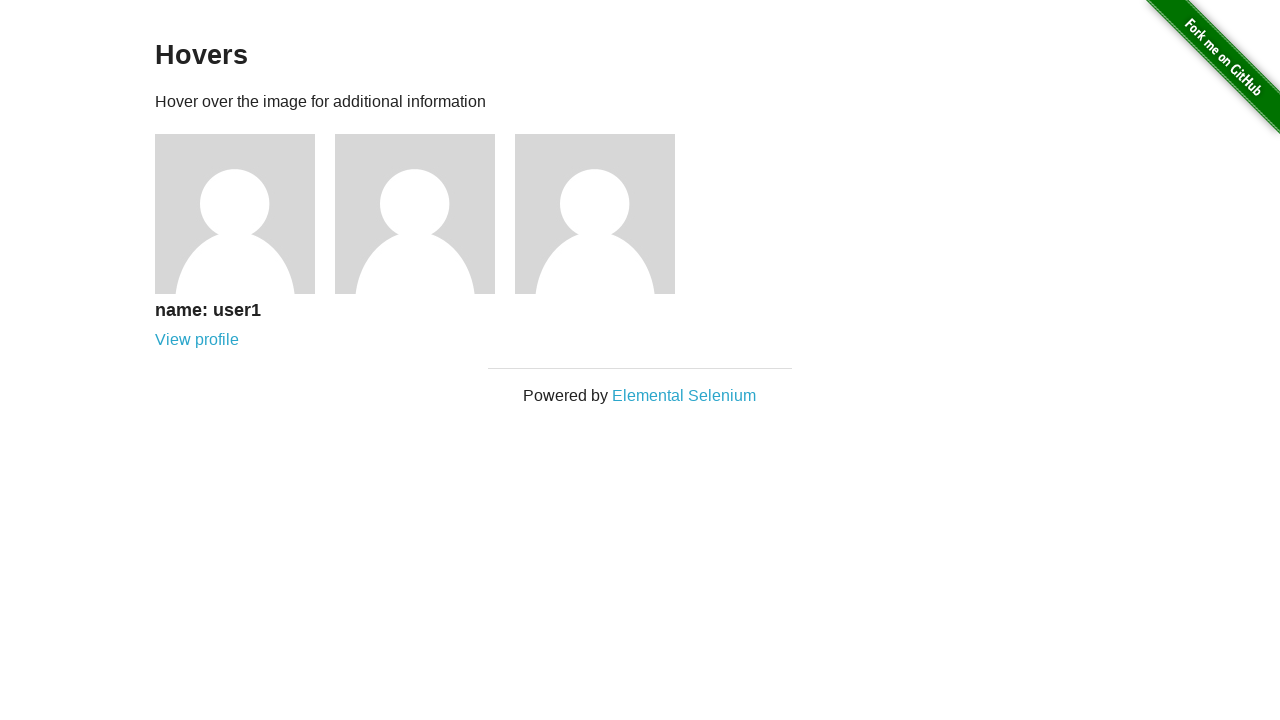

Verified caption is visible
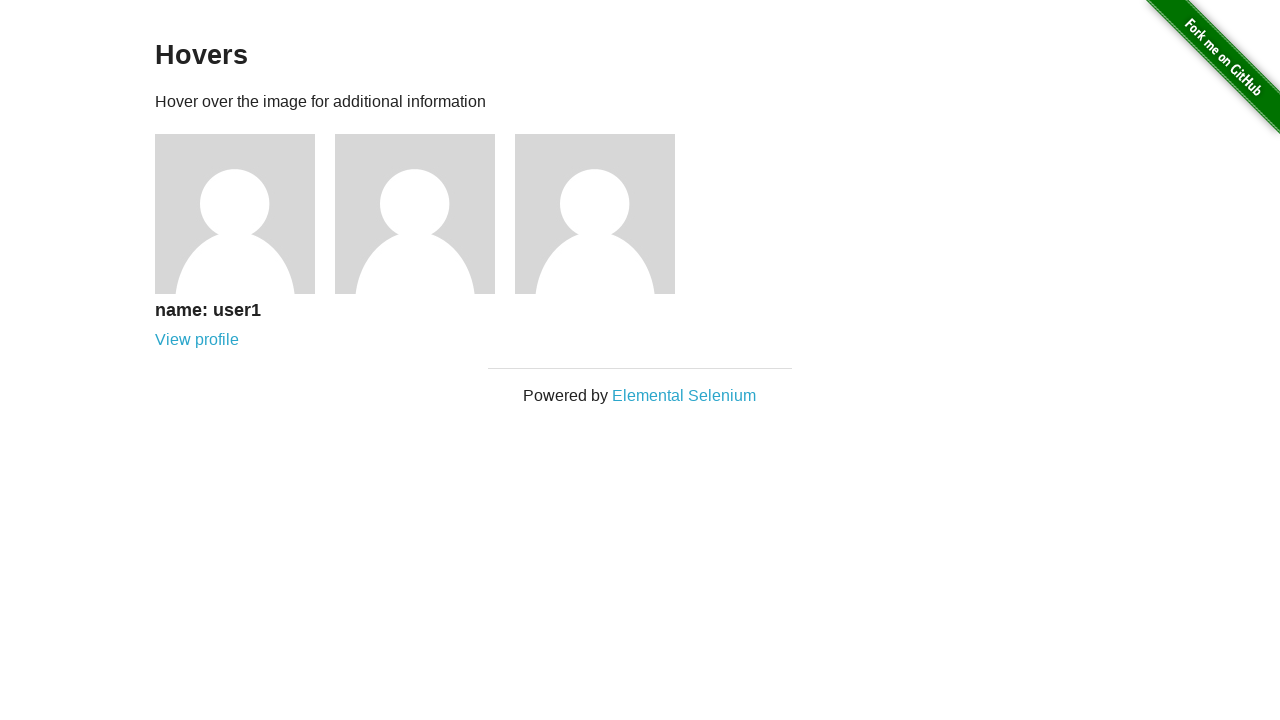

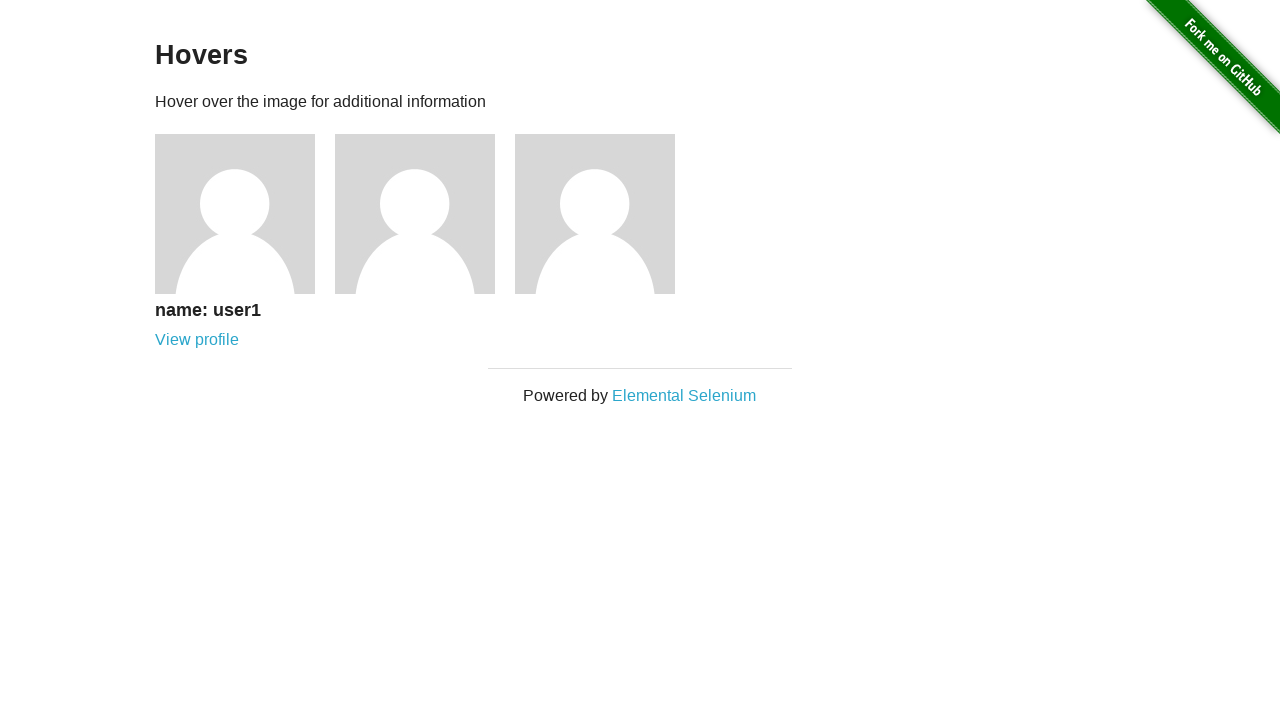